Tests login attempt with a locked out user account, verifying the locked out error message

Starting URL: https://www.saucedemo.com/

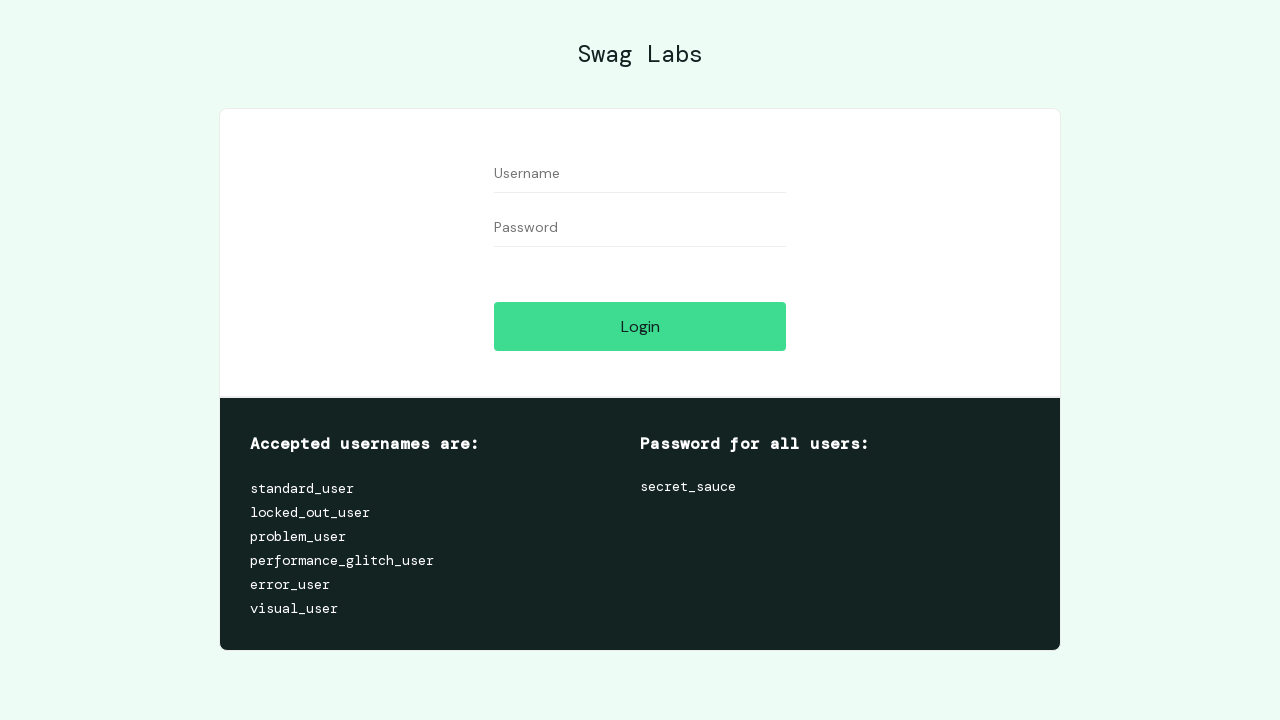

Filled username field with 'locked_out_user' on #user-name
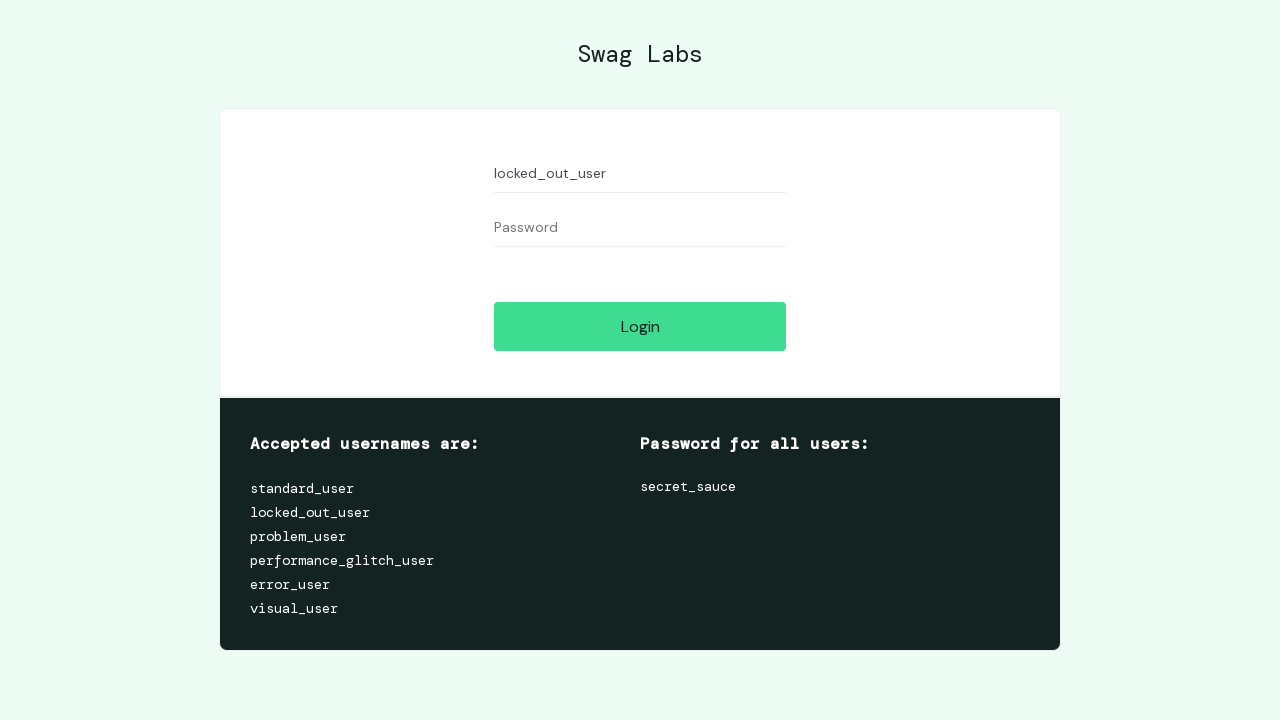

Filled password field with 'secret_sauce' on input[name='password']
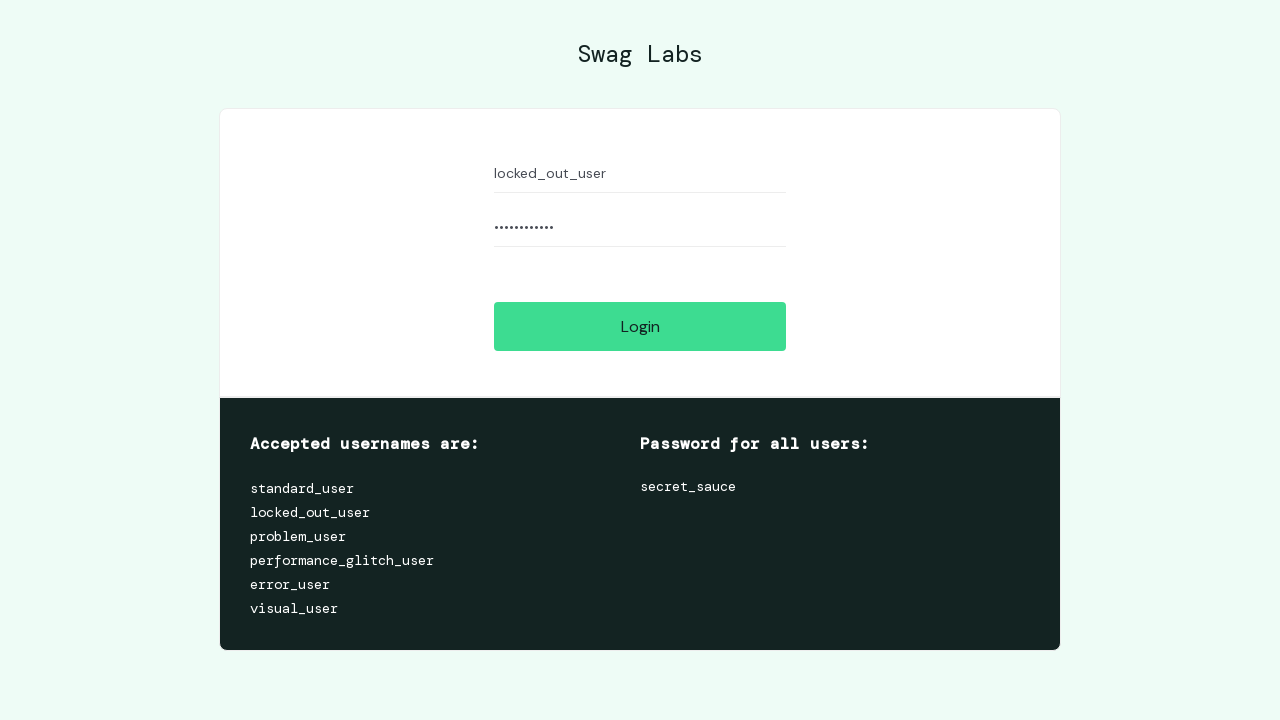

Clicked login button to attempt authentication with locked out account at (640, 326) on #login-button
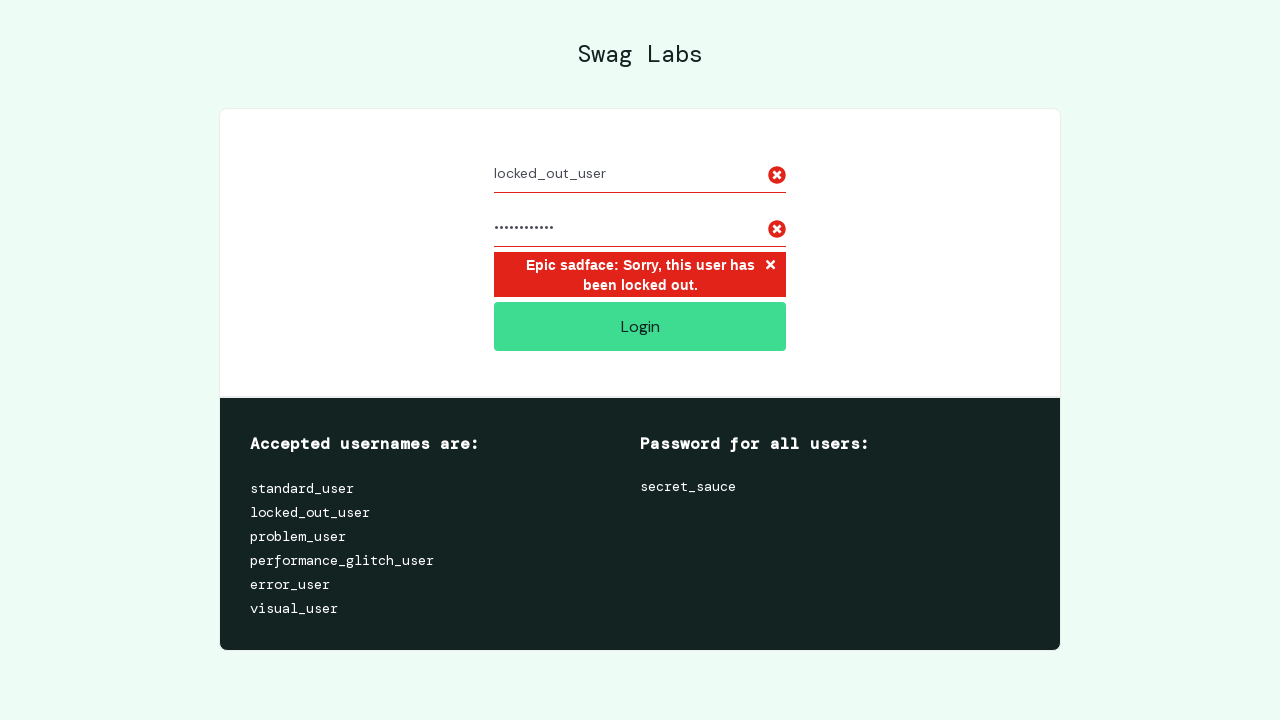

Locked out error message appeared on screen
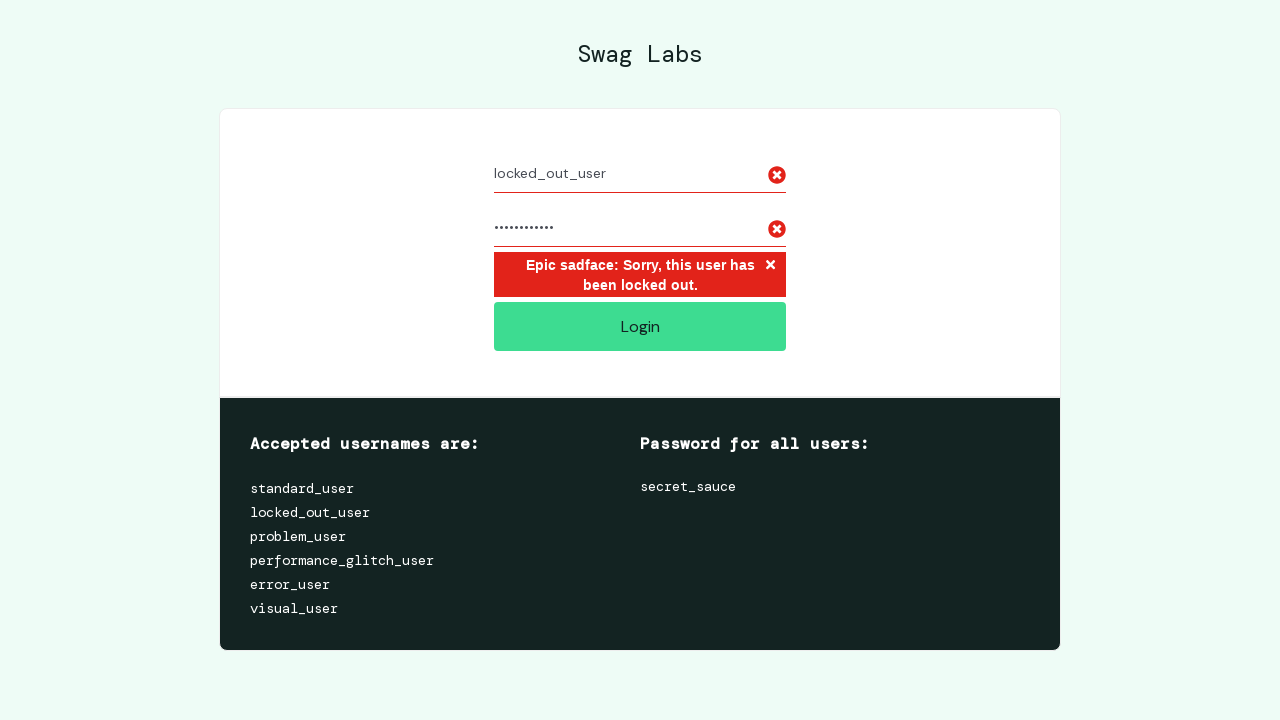

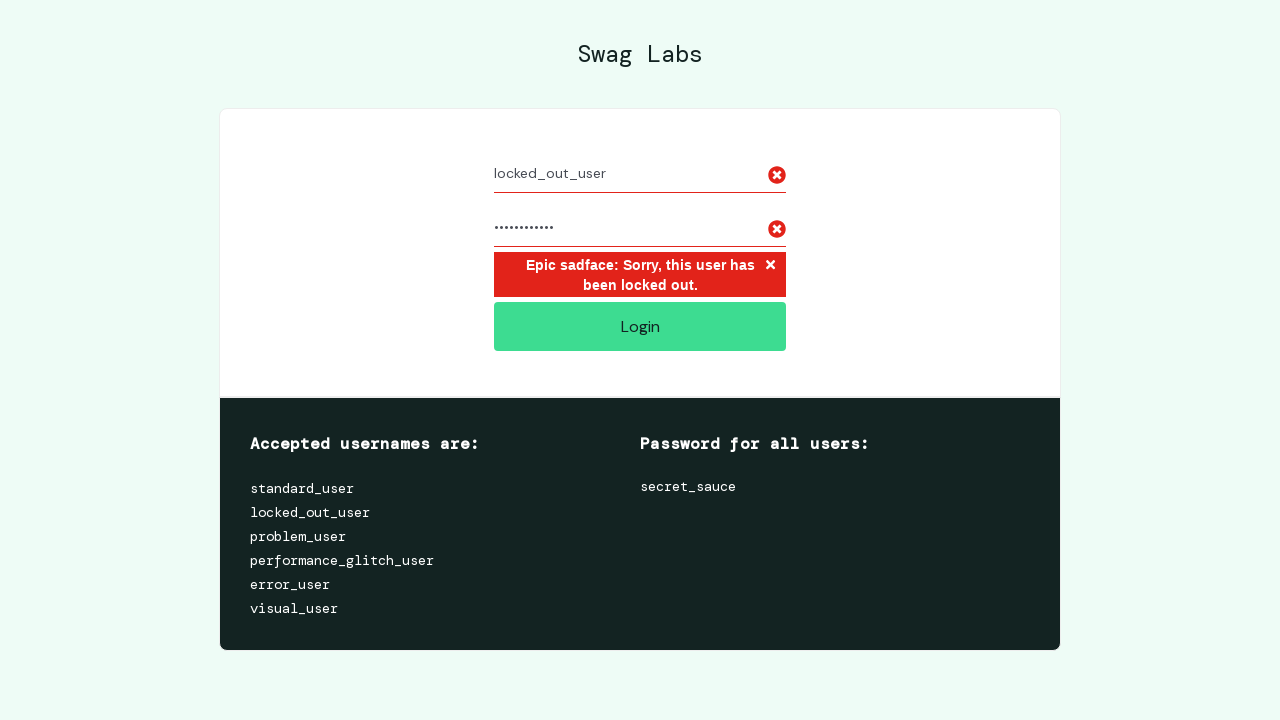